Navigates to the error reporting product page to verify it loads

Starting URL: https://saucelabs.com/products/error-reporting

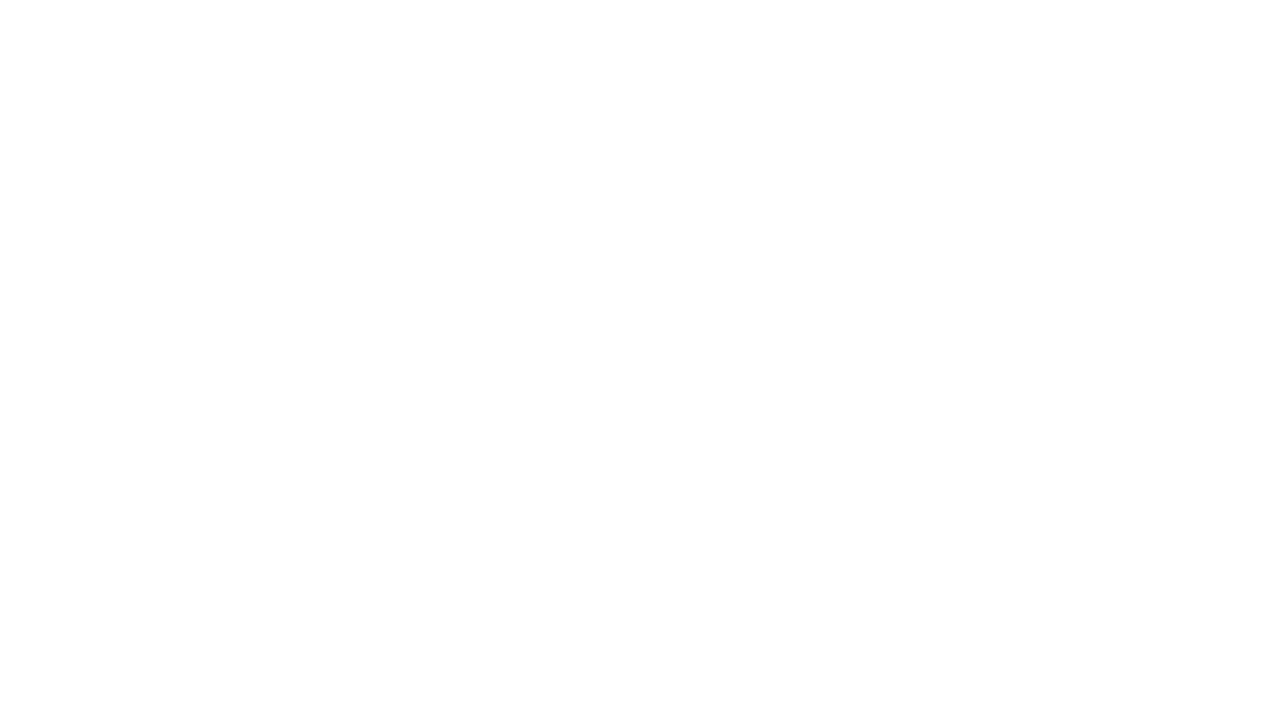

Navigated to error reporting product page
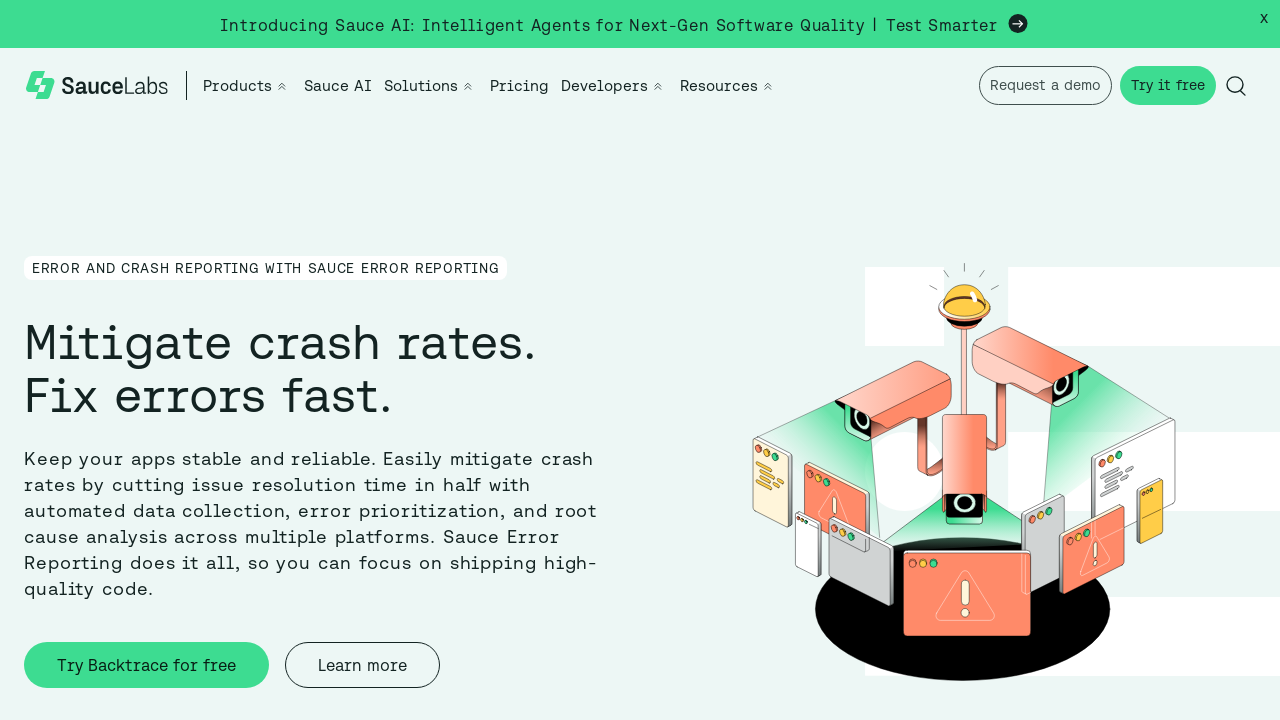

Page DOM content loaded completely
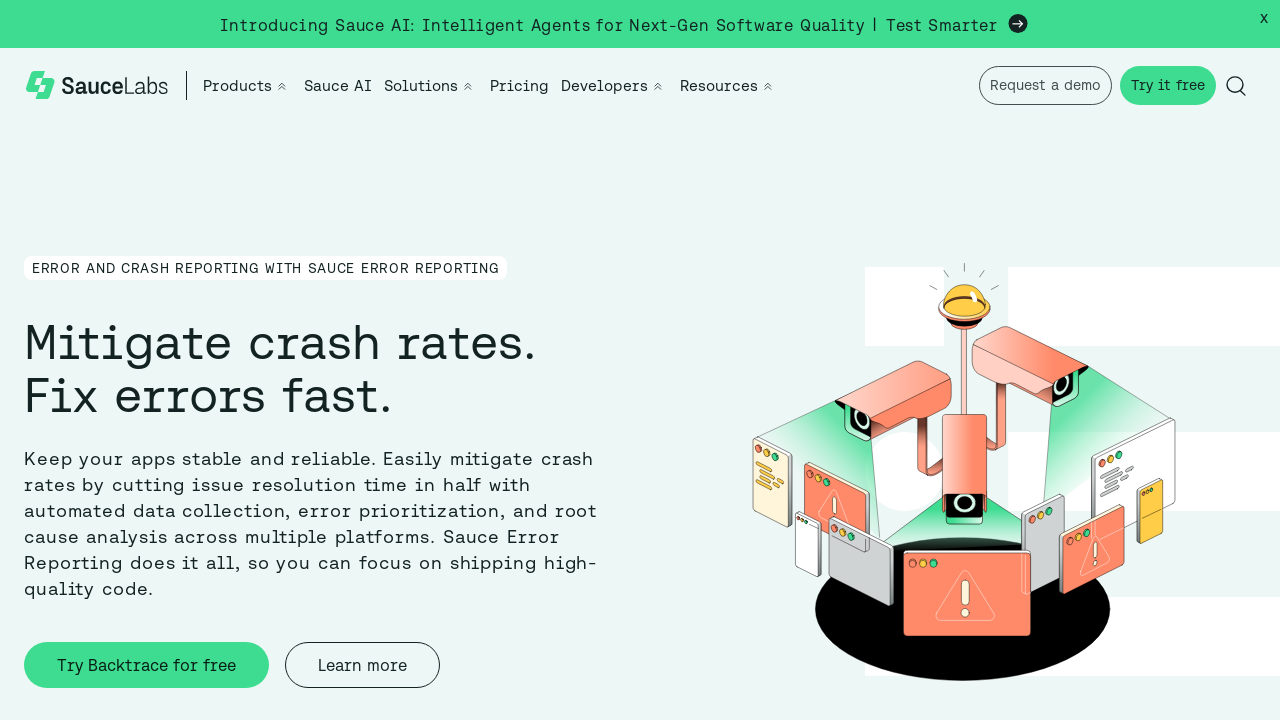

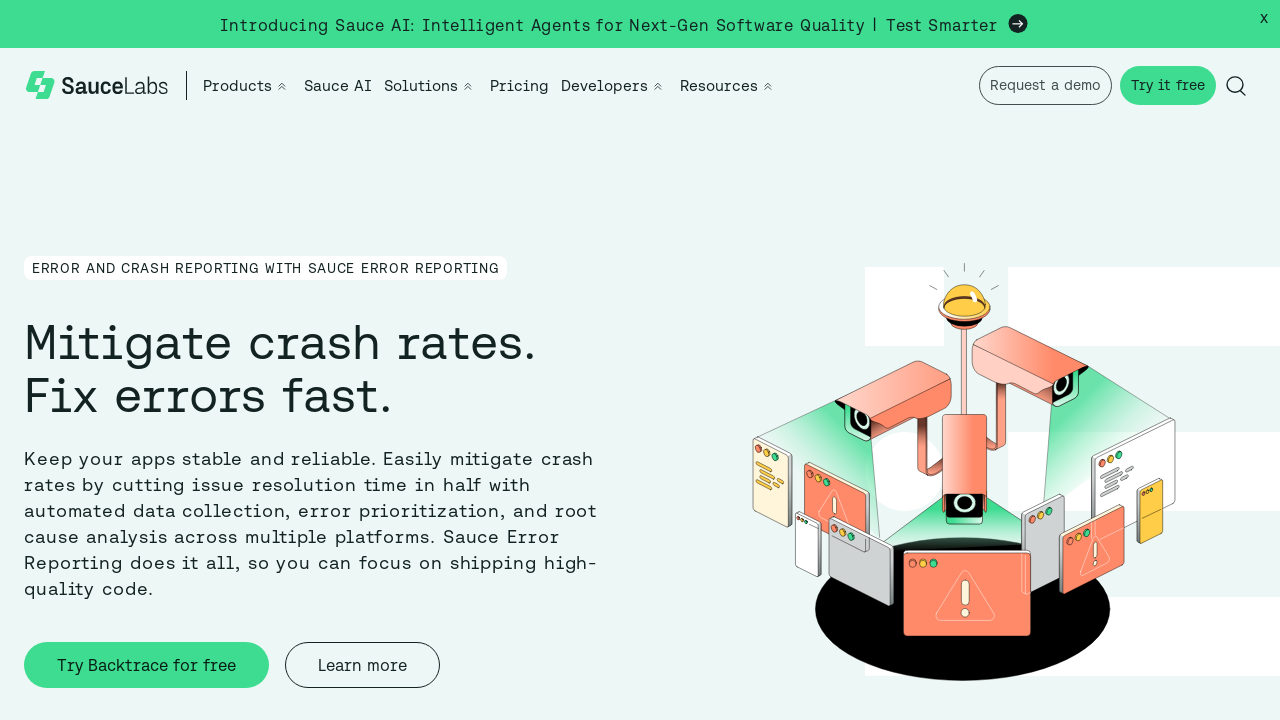